Tests accepting a JavaScript alert by clicking the first button and verifying the success message

Starting URL: https://the-internet.herokuapp.com/javascript_alerts

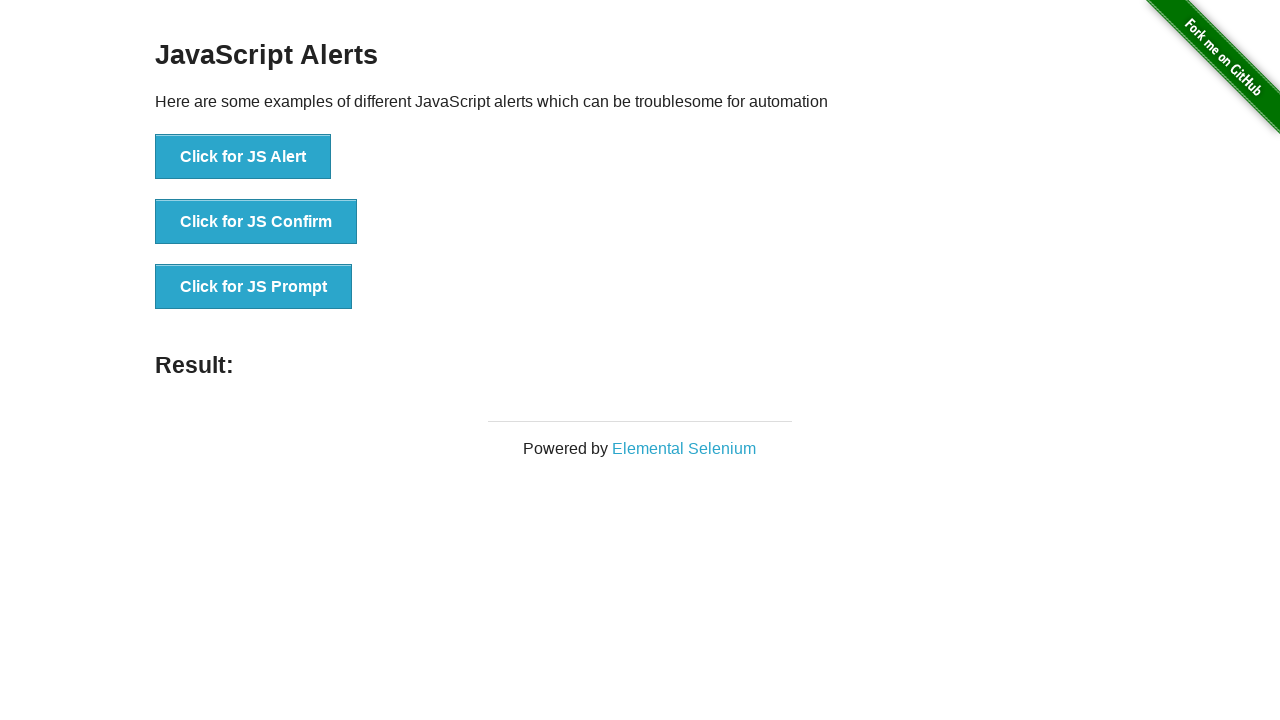

Clicked the 'Click for JS Alert' button to trigger JavaScript alert at (243, 157) on button:has-text('Click for JS Alert')
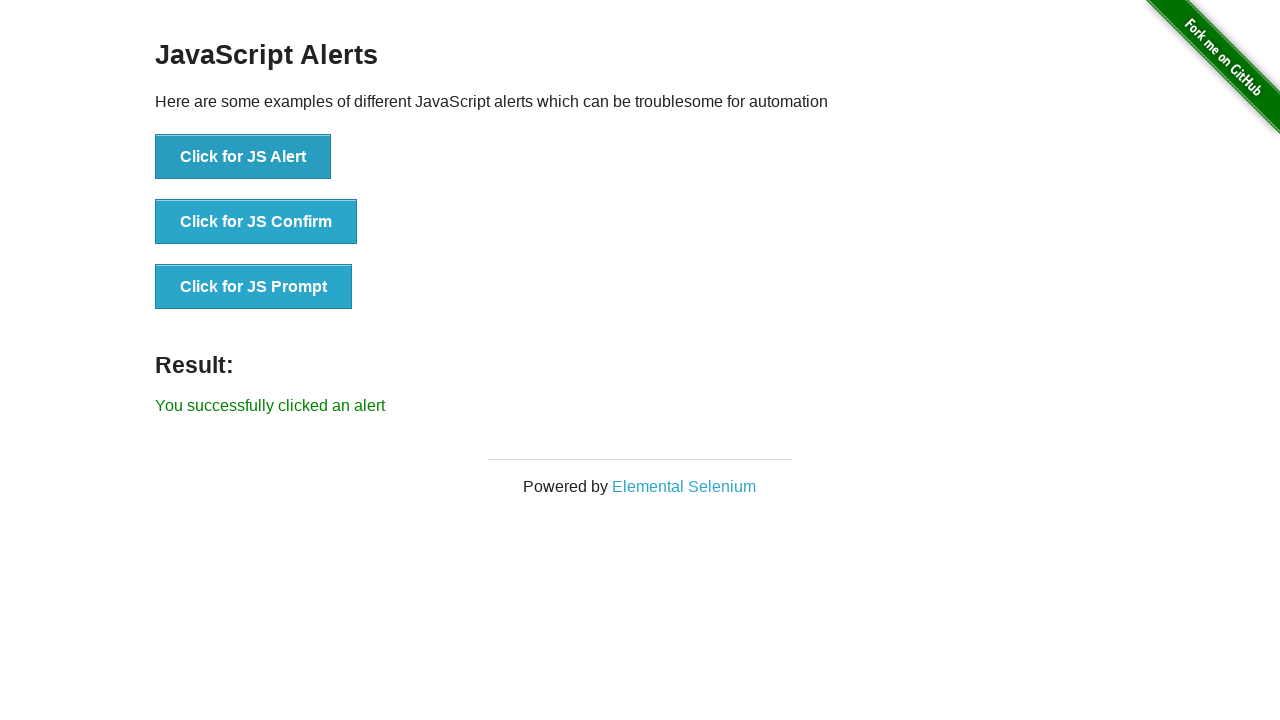

Set up dialog handler to accept the alert
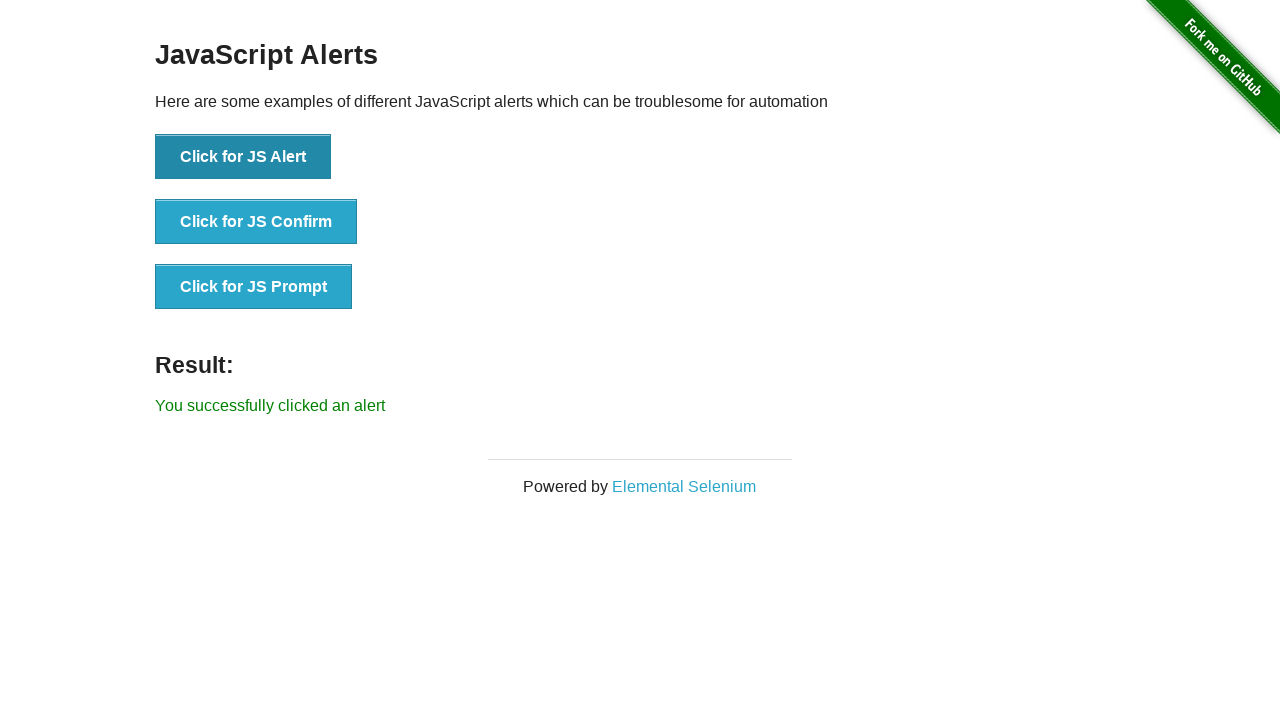

Located the result message element
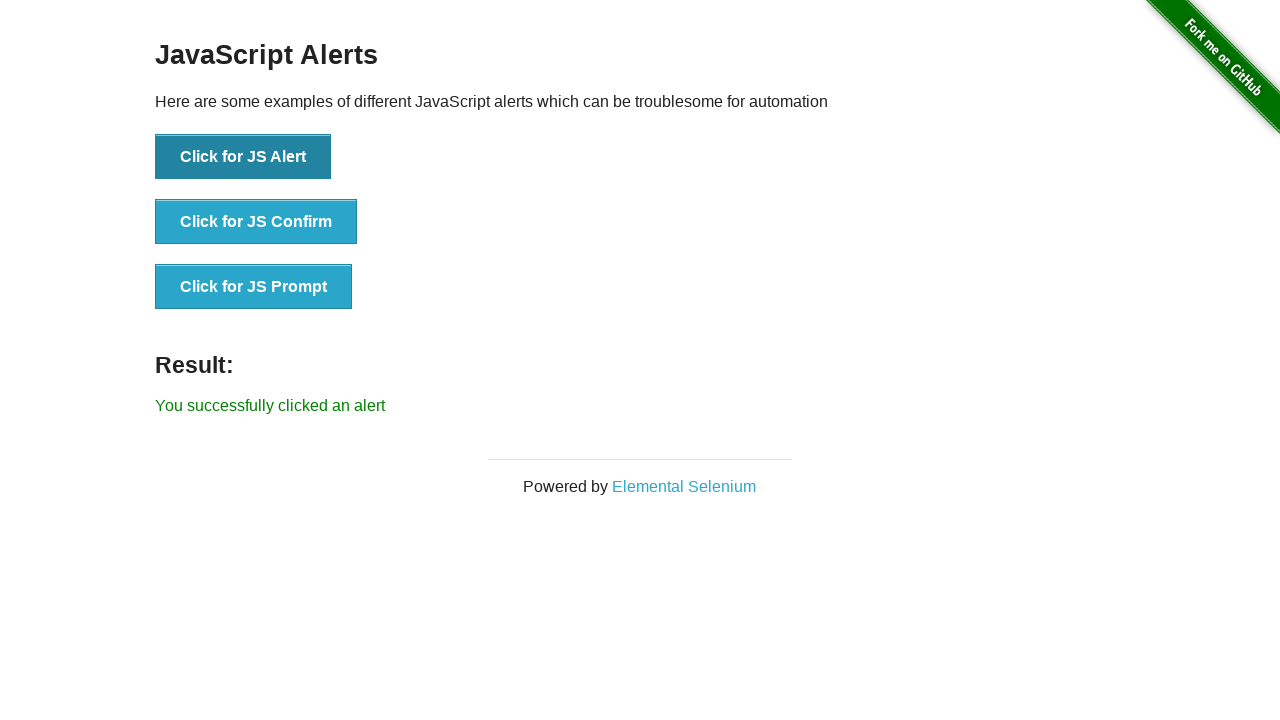

Verified success message 'You successfully clicked an alert' is present
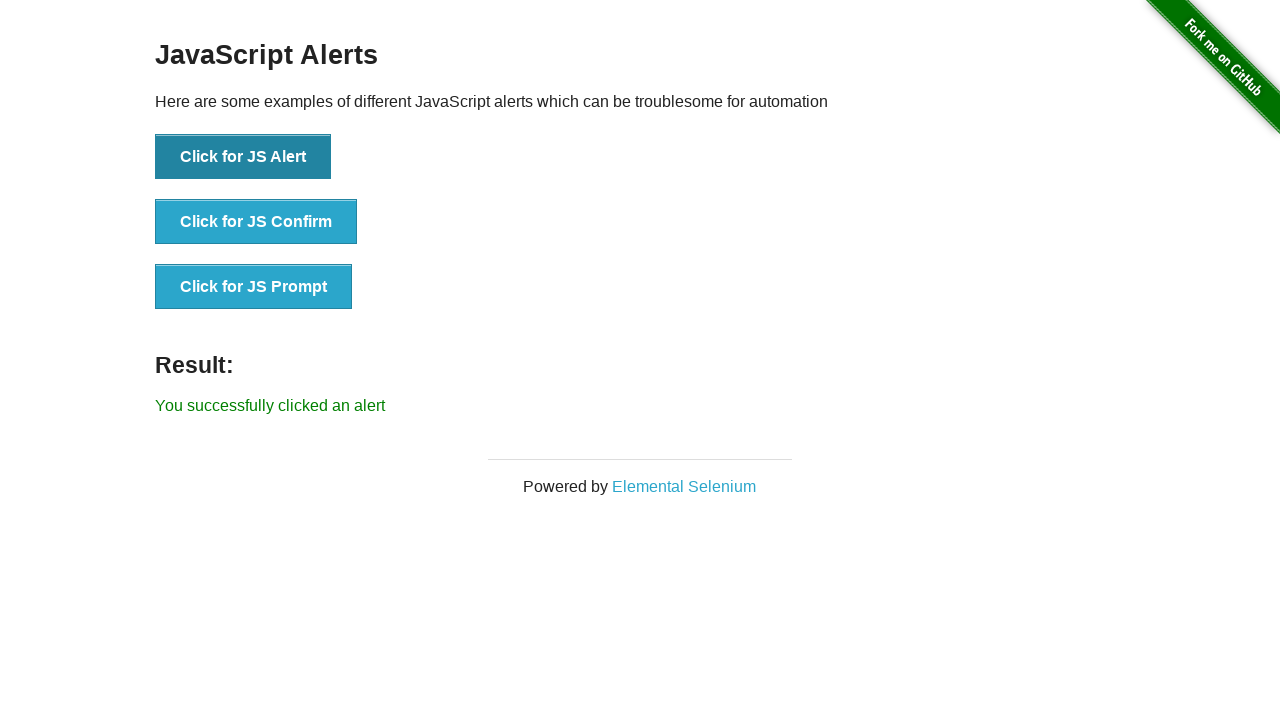

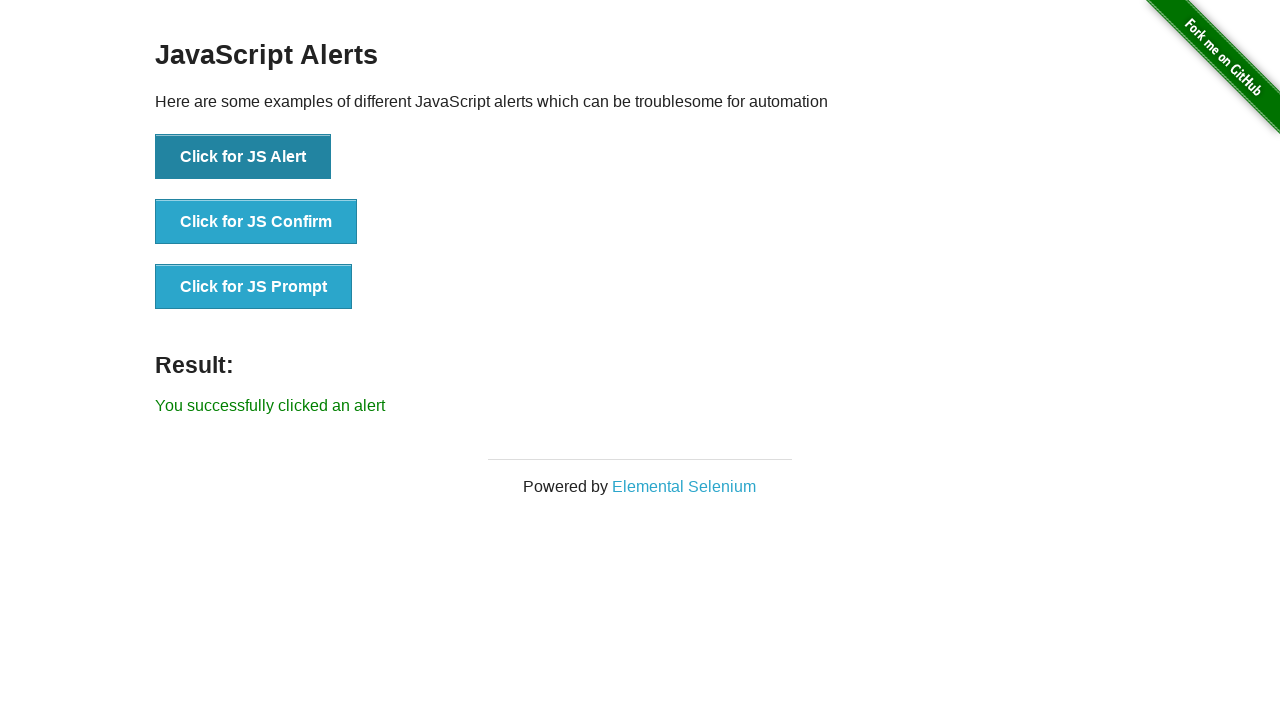